Navigates to an OCR automation challenge page and iterates through paginated table data by clicking through pages until reaching page 3.

Starting URL: https://rpachallengeocr.azurewebsites.net/

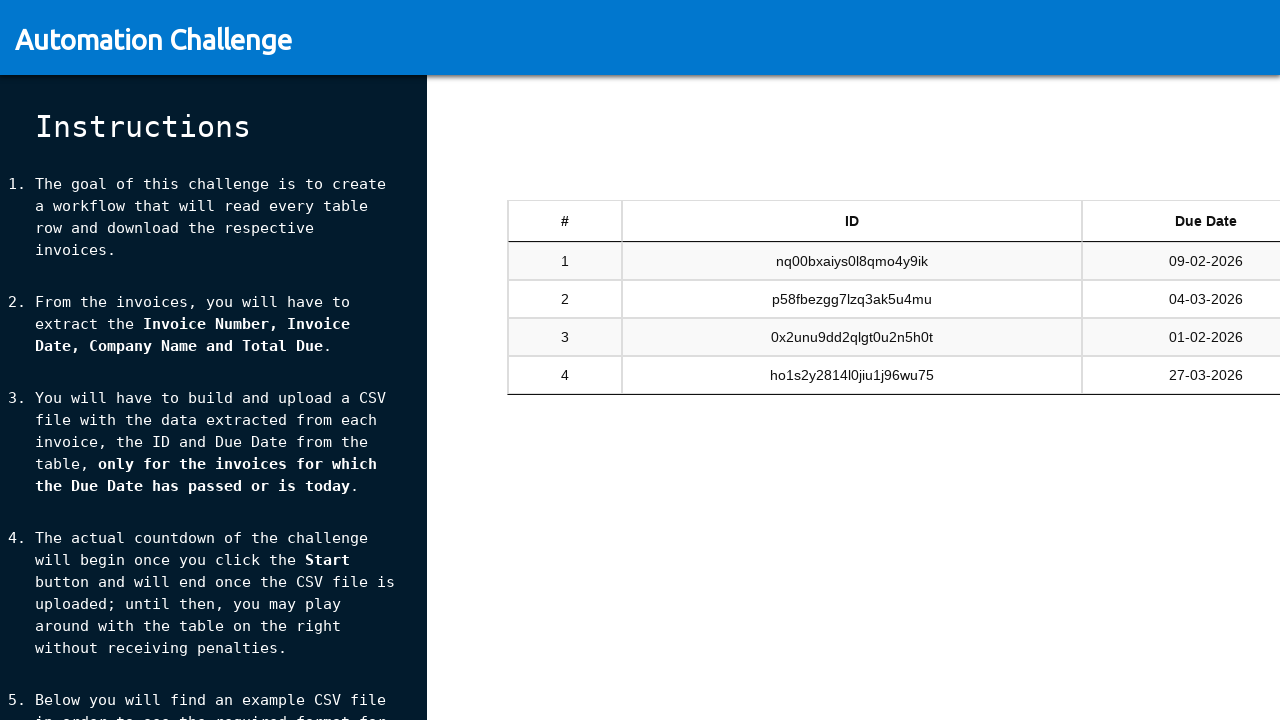

Waited for table to be visible on the page
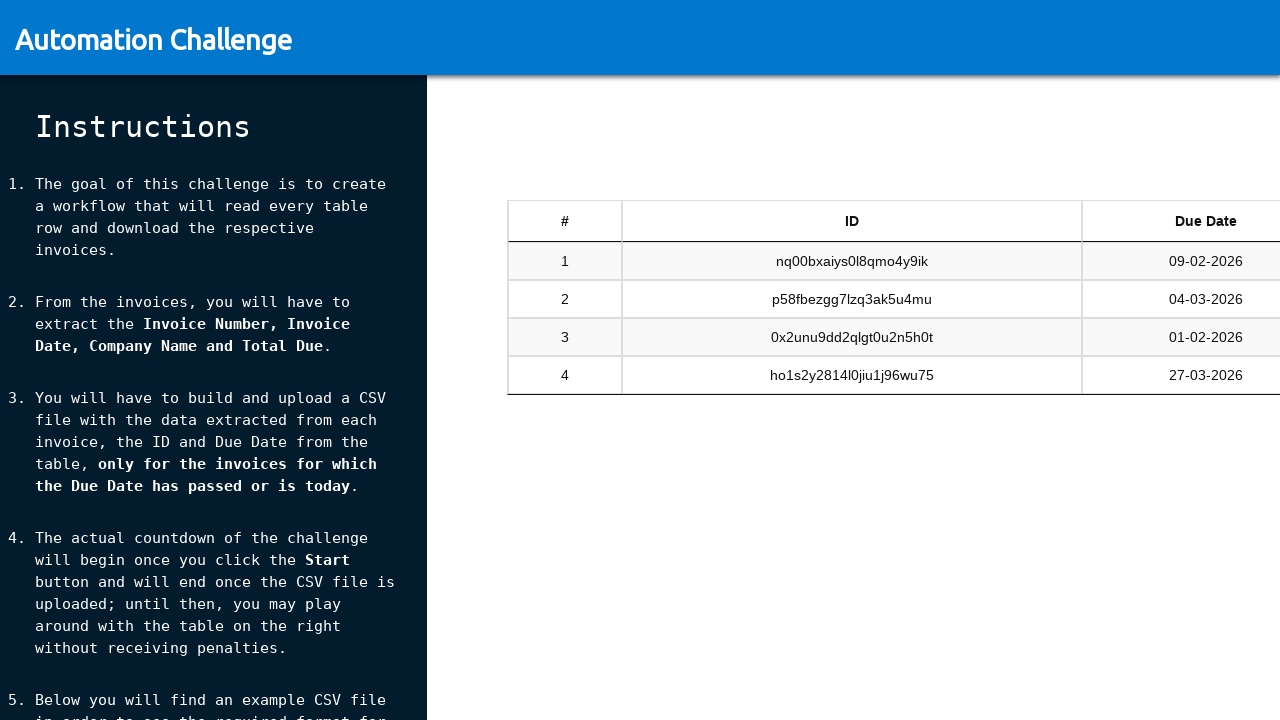

Waited for pagination controls to be available
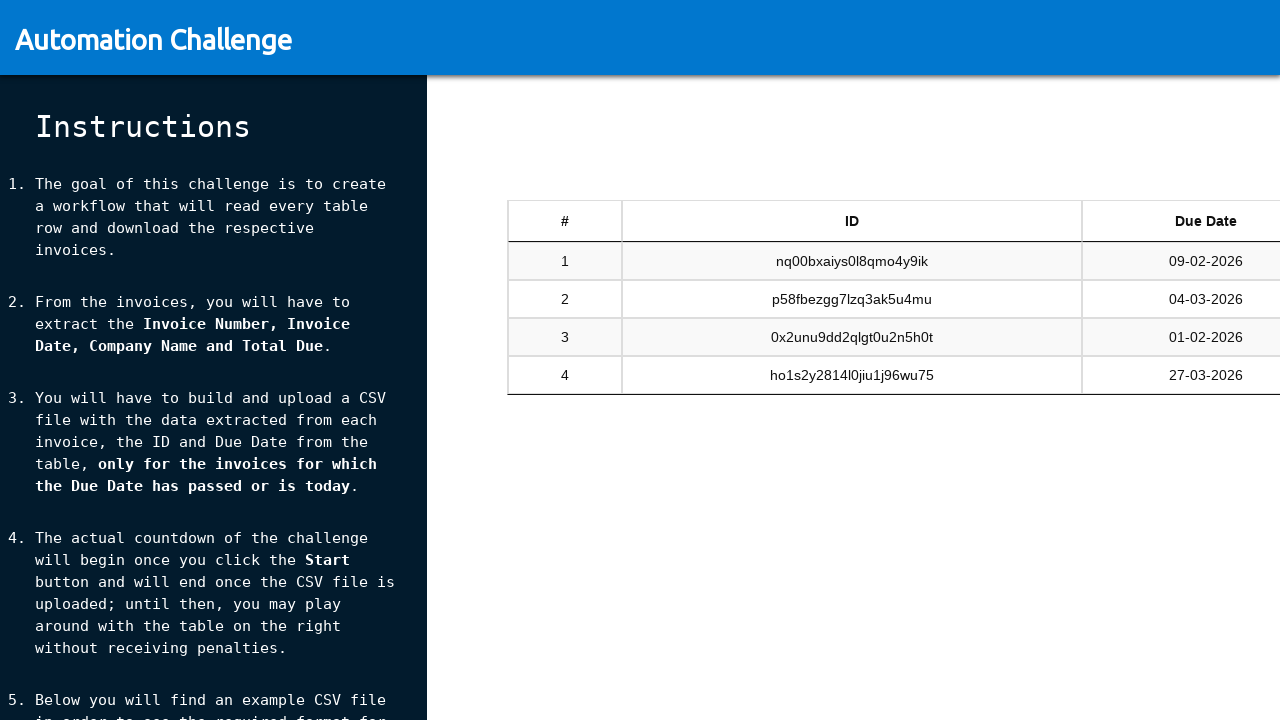

Checked if page 3 is the current active page
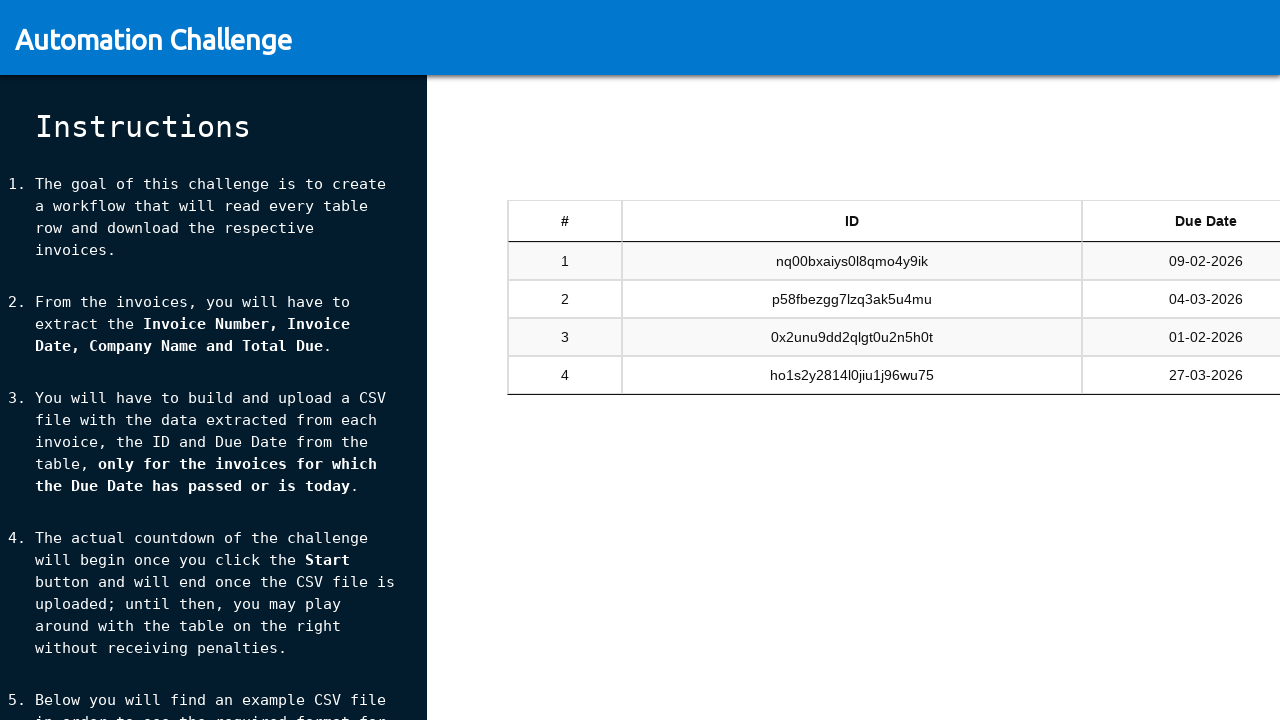

Located the Next pagination button
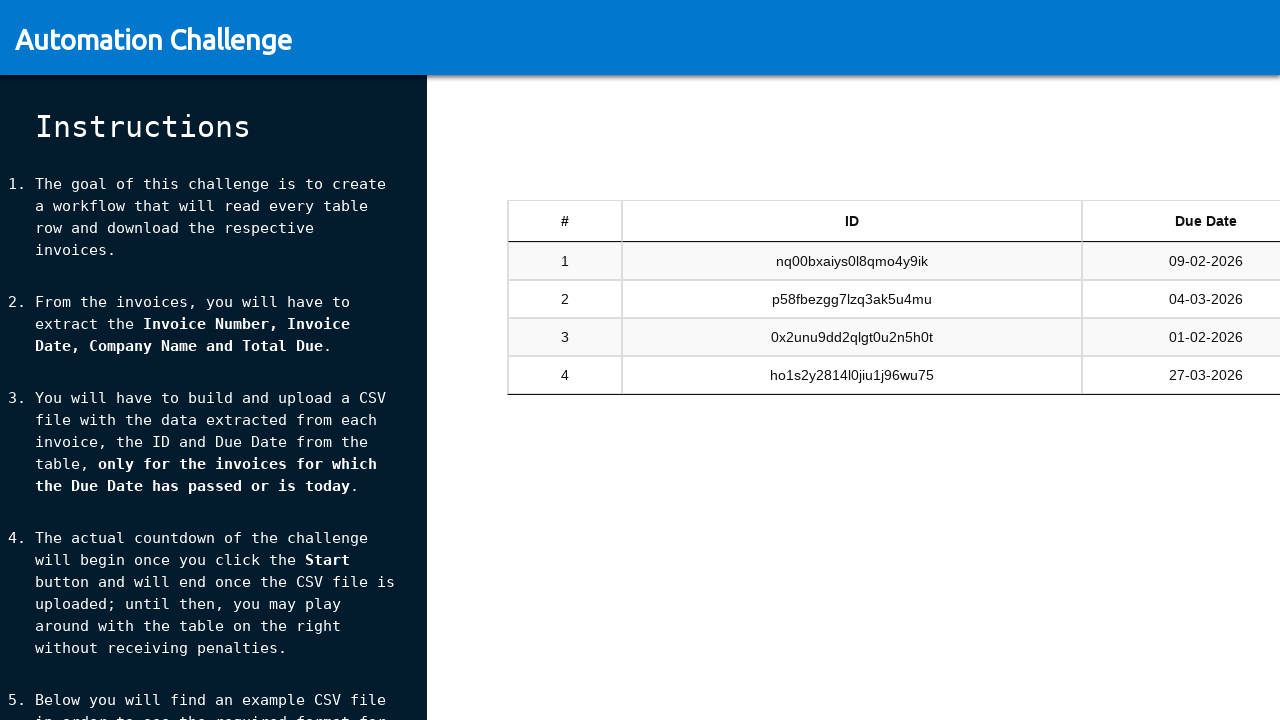

Clicked the Next button to navigate to the next page at (1185, 446) on #tableSandbox_next
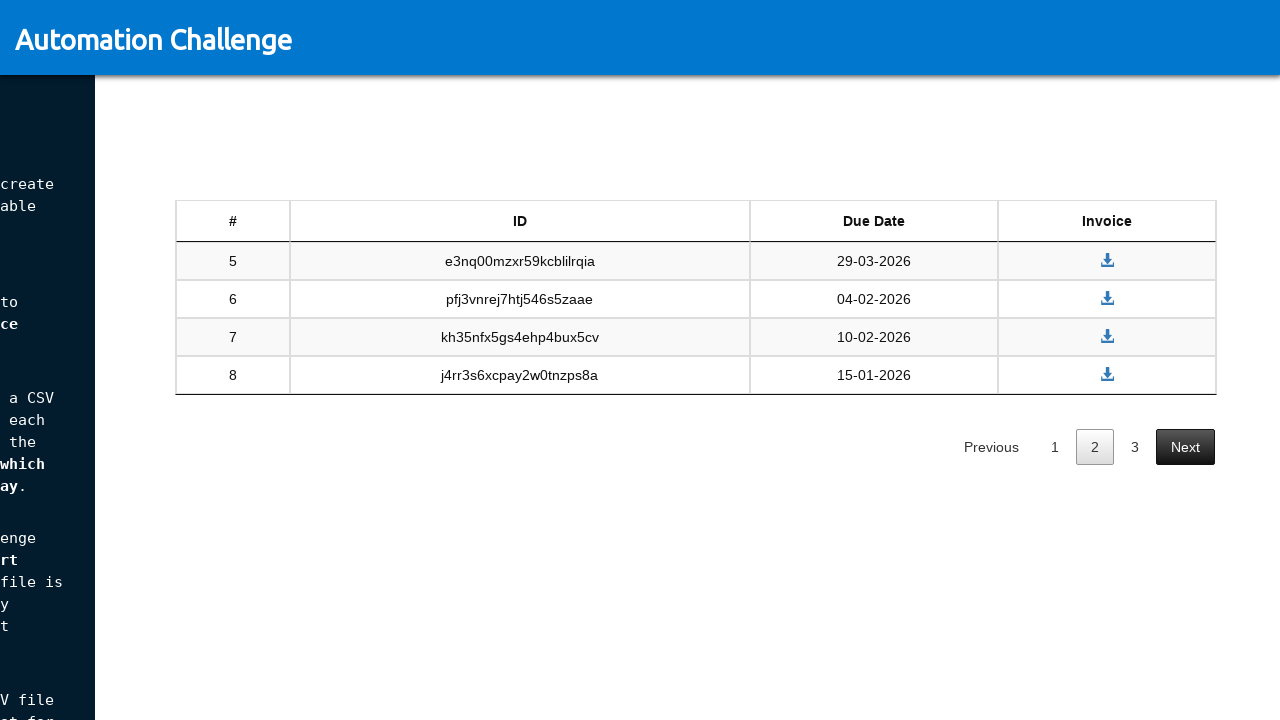

Waited 500ms for table to update
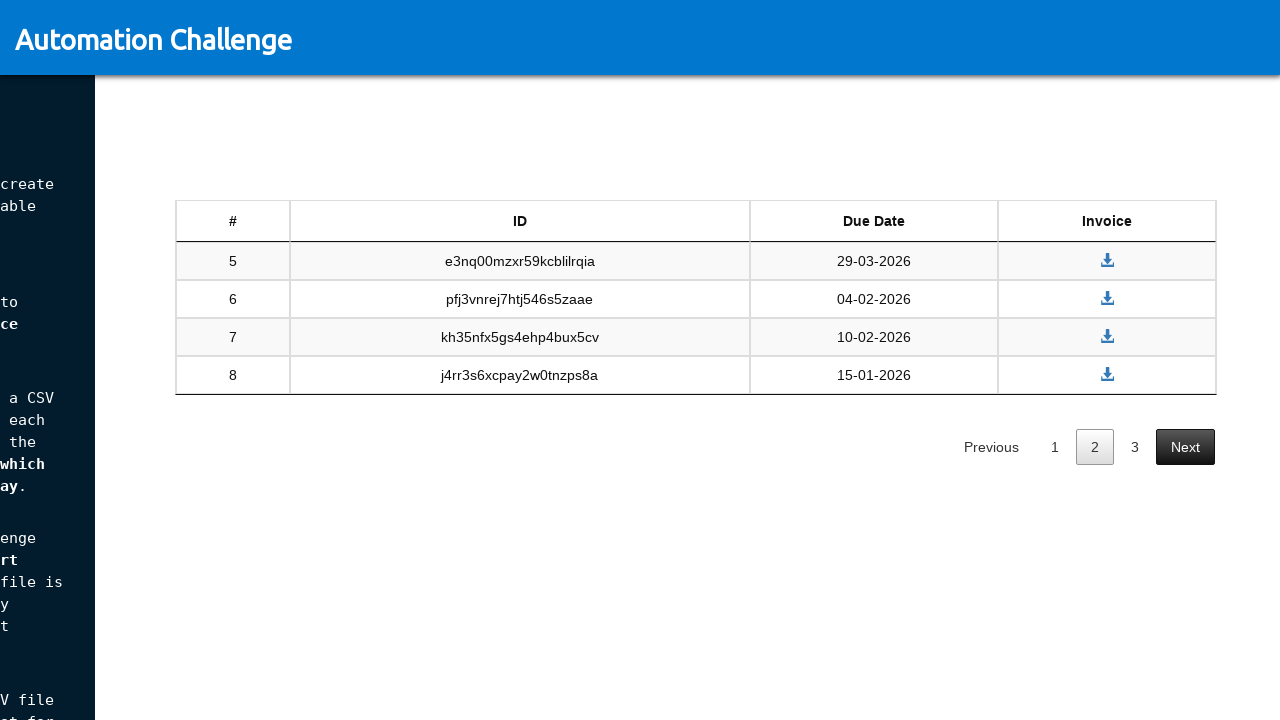

Checked if page 3 is the current active page
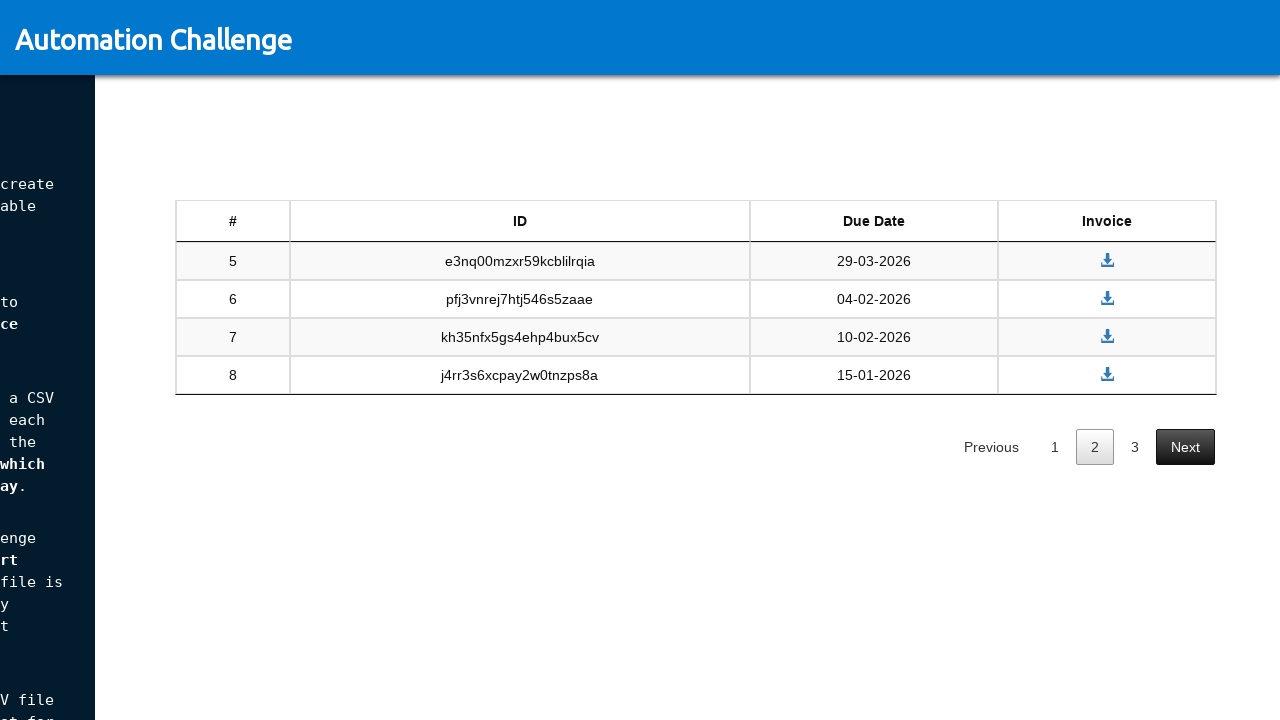

Located the Next pagination button
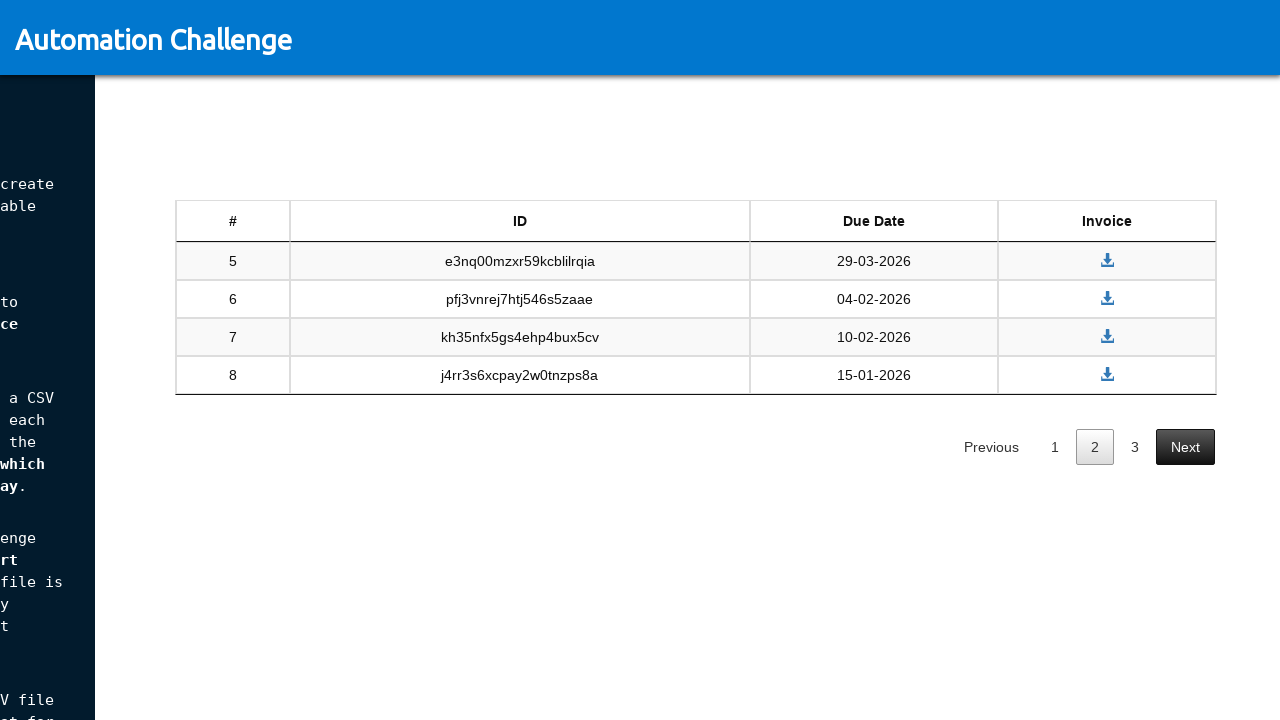

Clicked the Next button to navigate to the next page at (1185, 446) on #tableSandbox_next
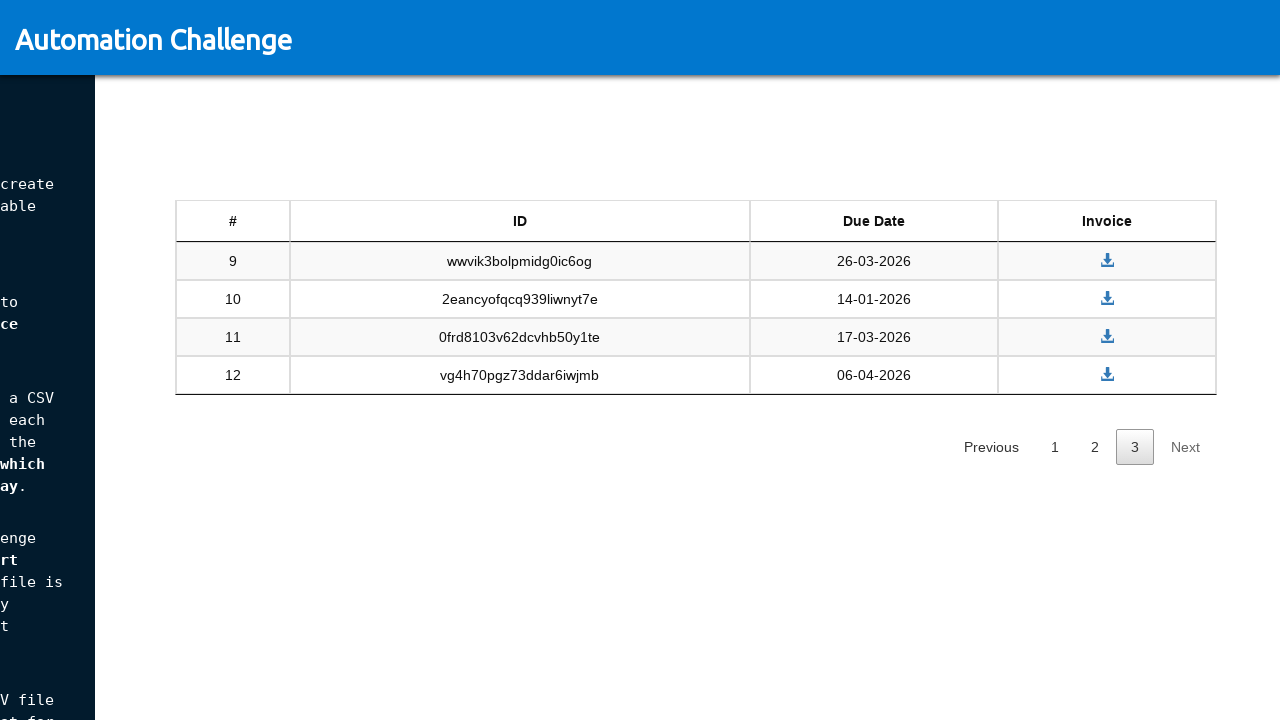

Waited 500ms for table to update
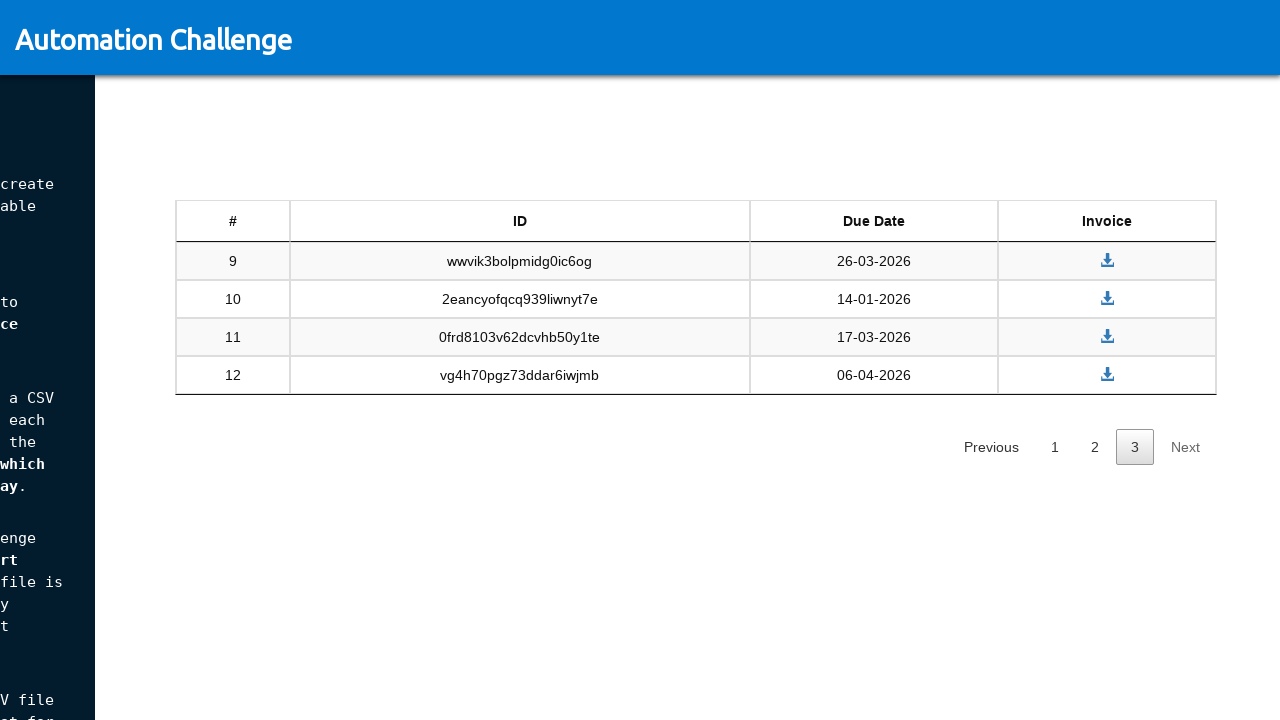

Checked if page 3 is the current active page
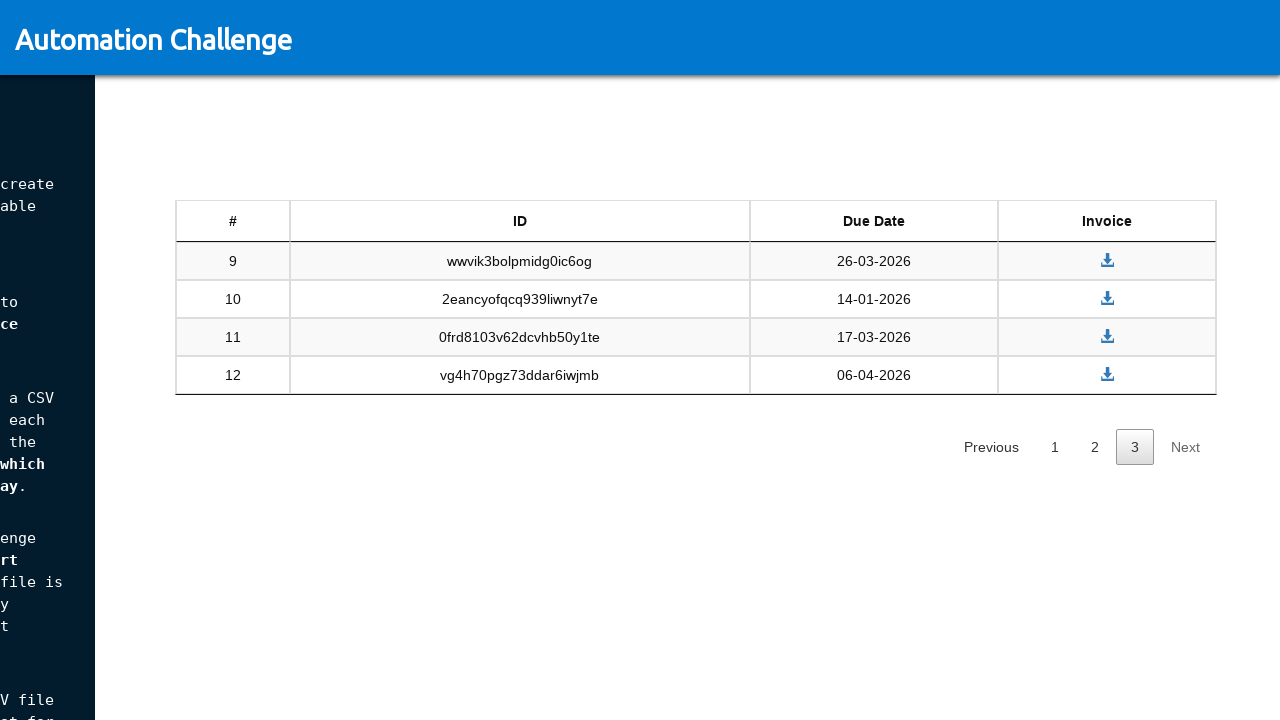

Reached page 3, stopping pagination
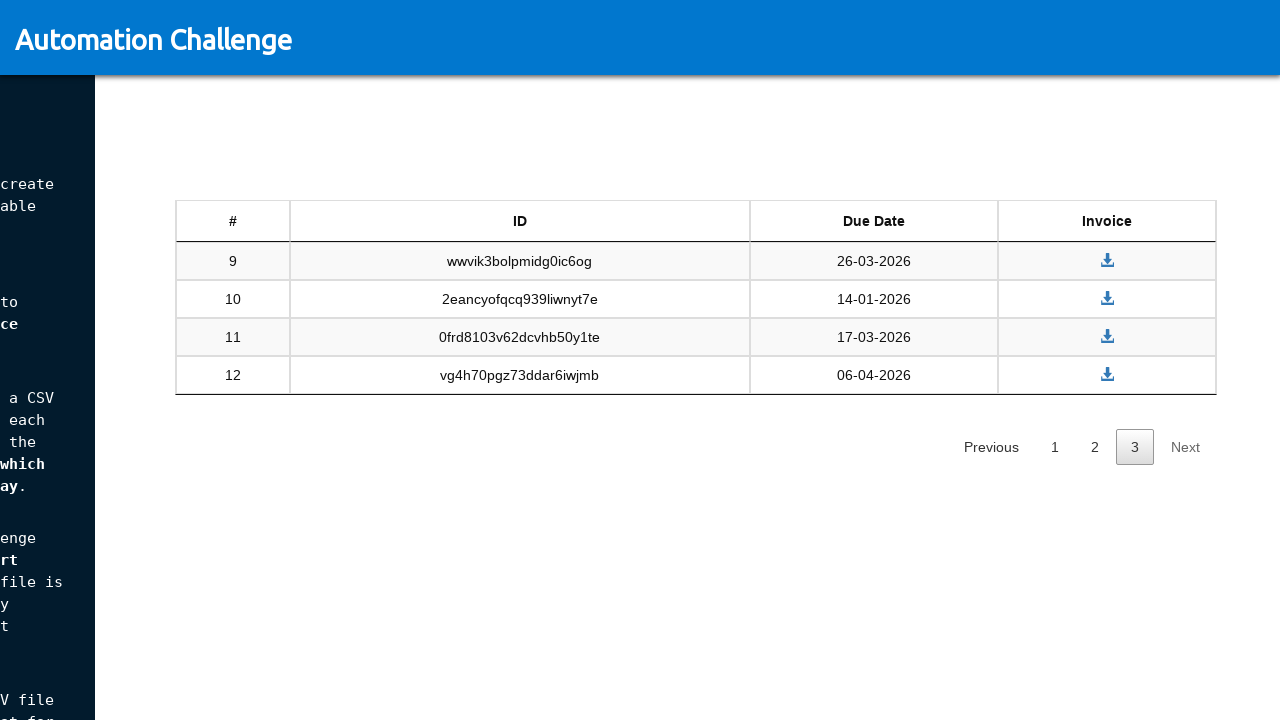

Verified table is visible on the final page
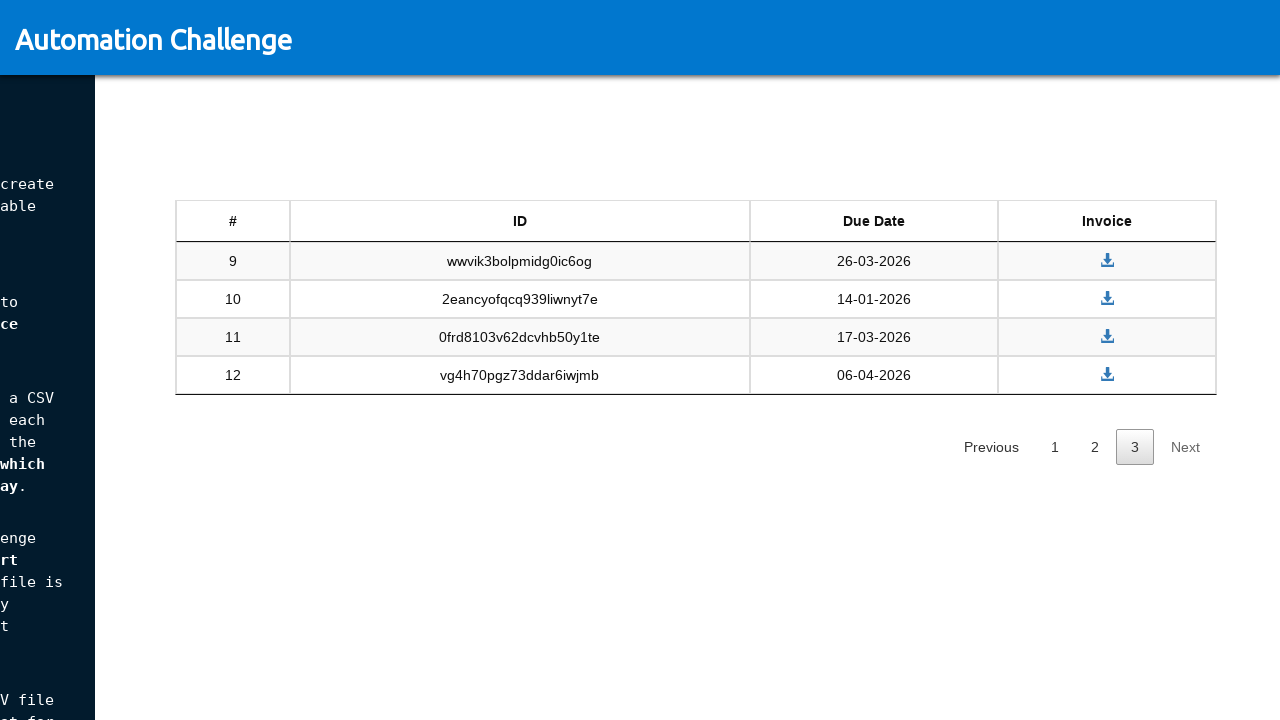

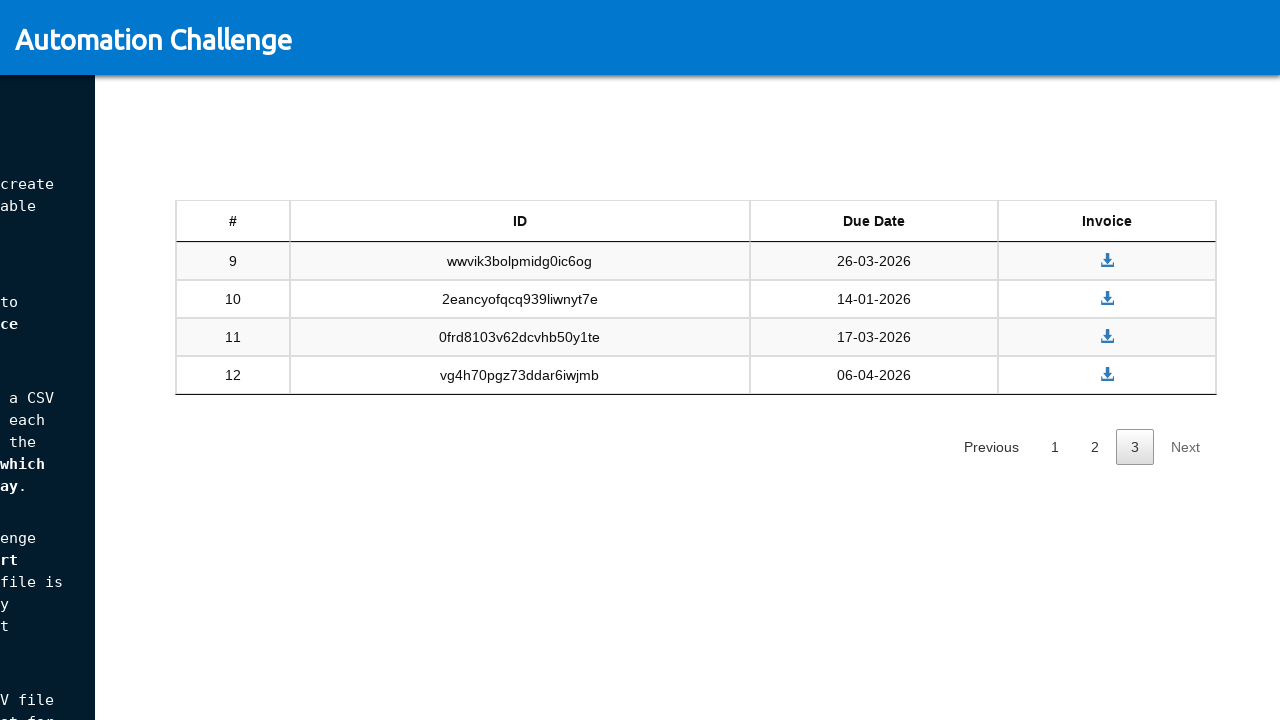